Tests adding multiple ToDo items to a ToDo application by entering three items in the input field

Starting URL: https://vue-todomvc.webdriver.io/

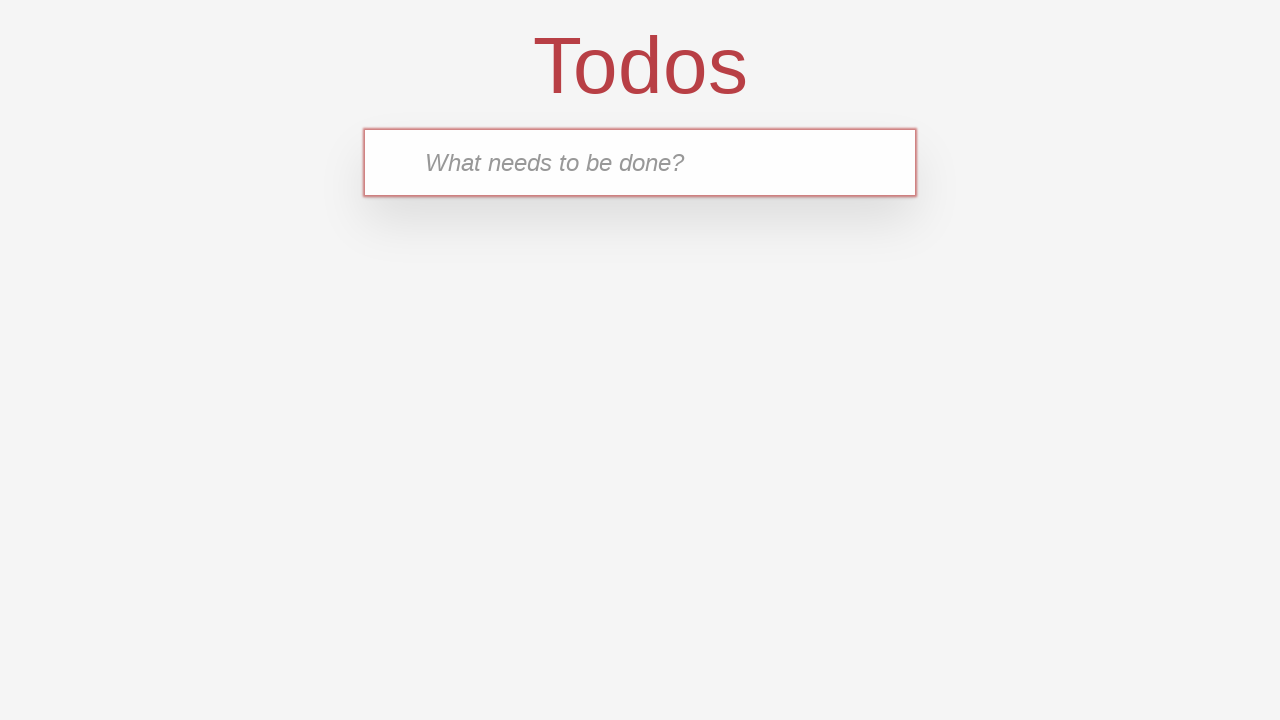

Filled input field with first ToDo item 'ToDo #1' on .new-todo
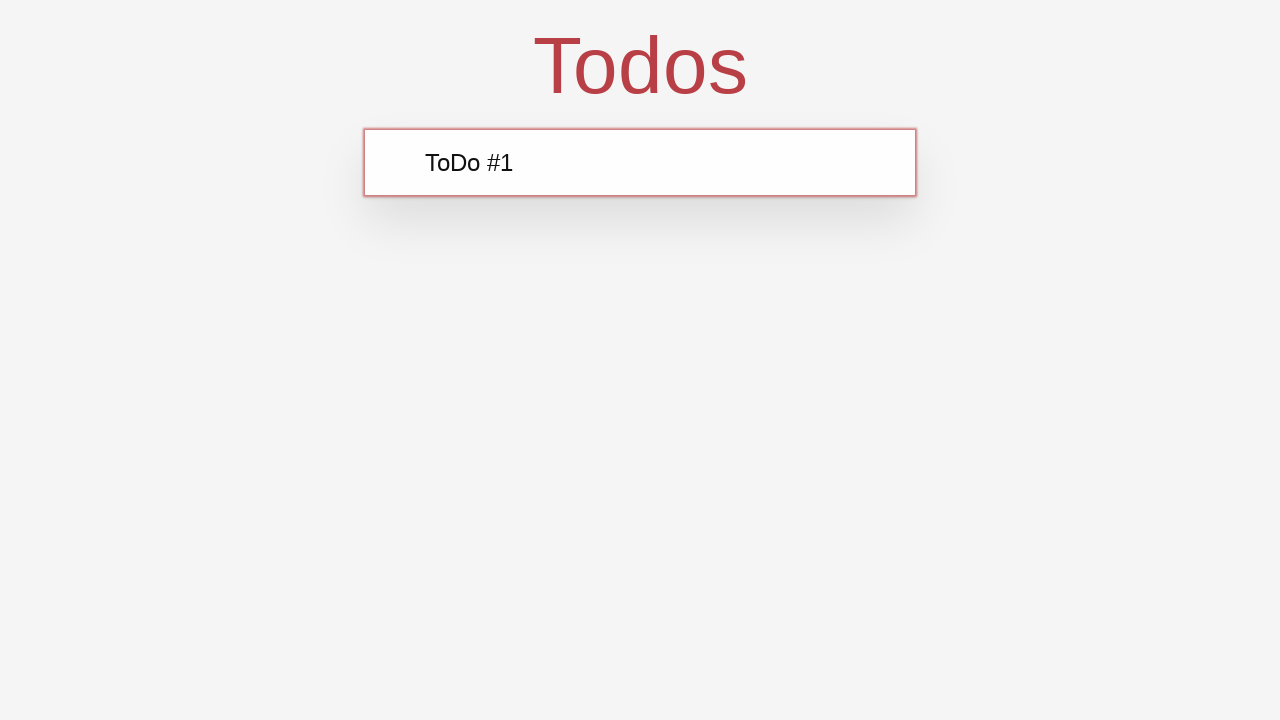

Pressed Enter to add first ToDo item on .new-todo
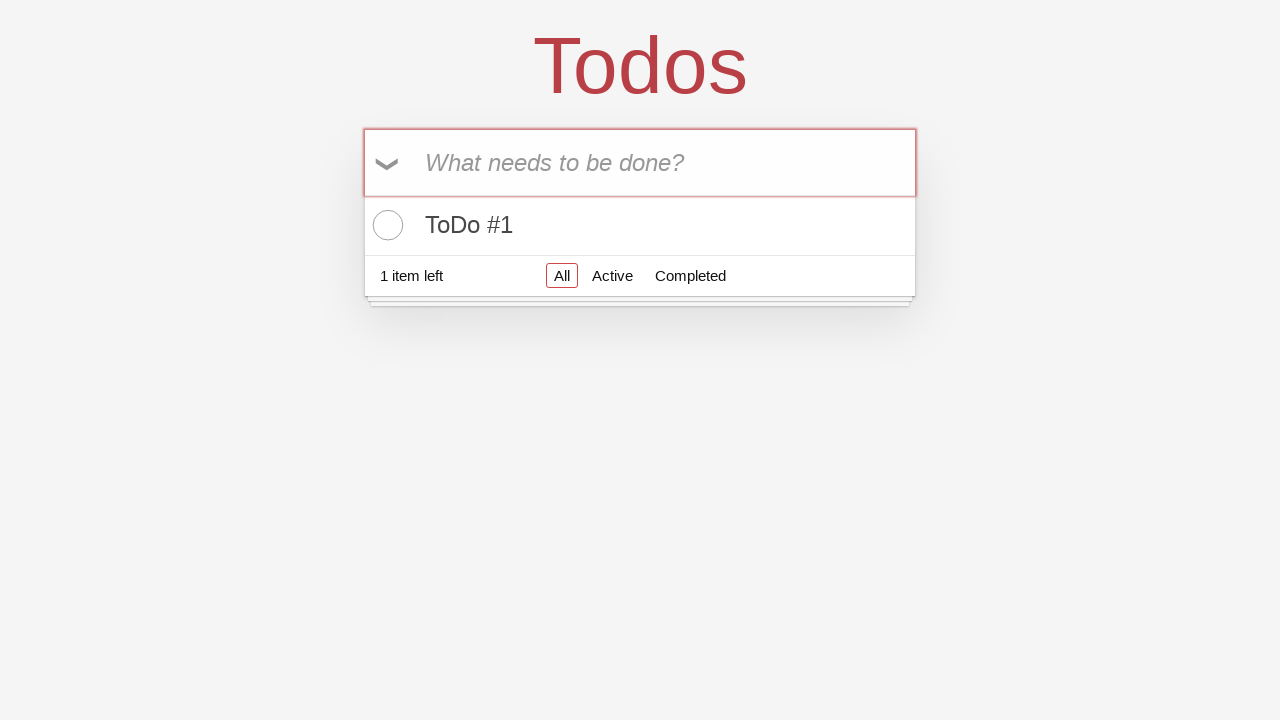

Filled input field with second ToDo item 'Todo #2' on .new-todo
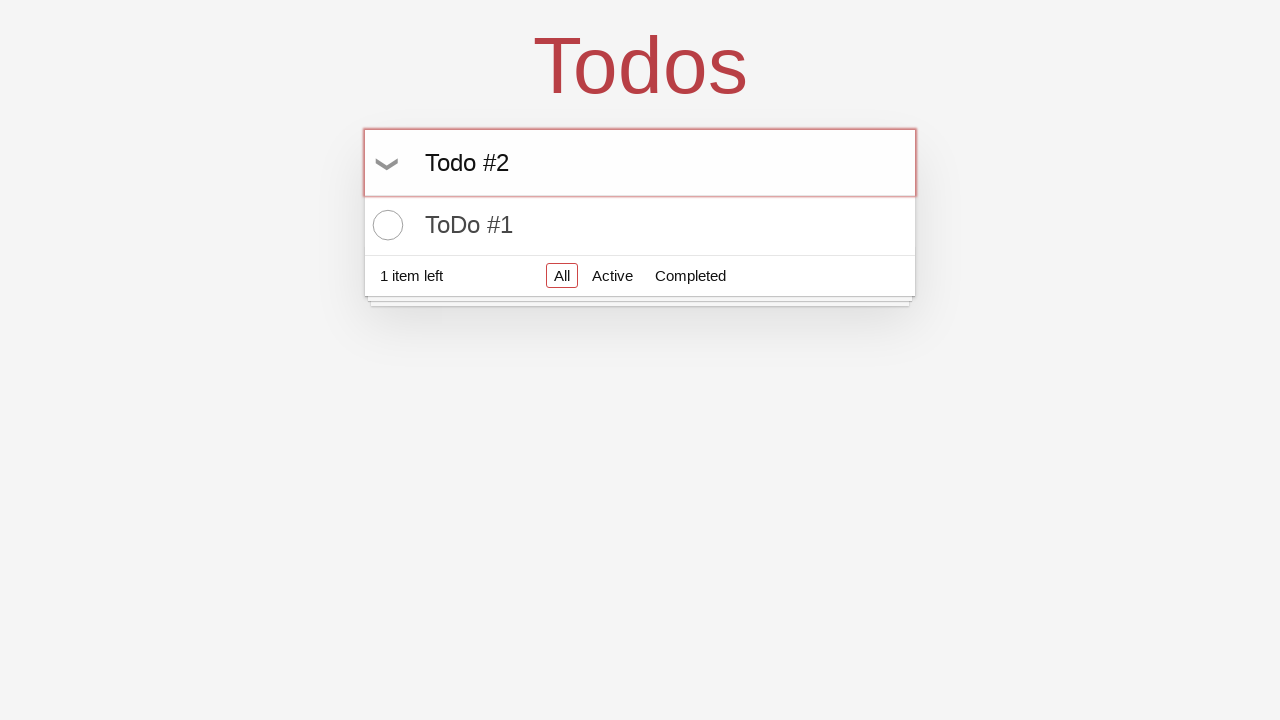

Pressed Enter to add second ToDo item on .new-todo
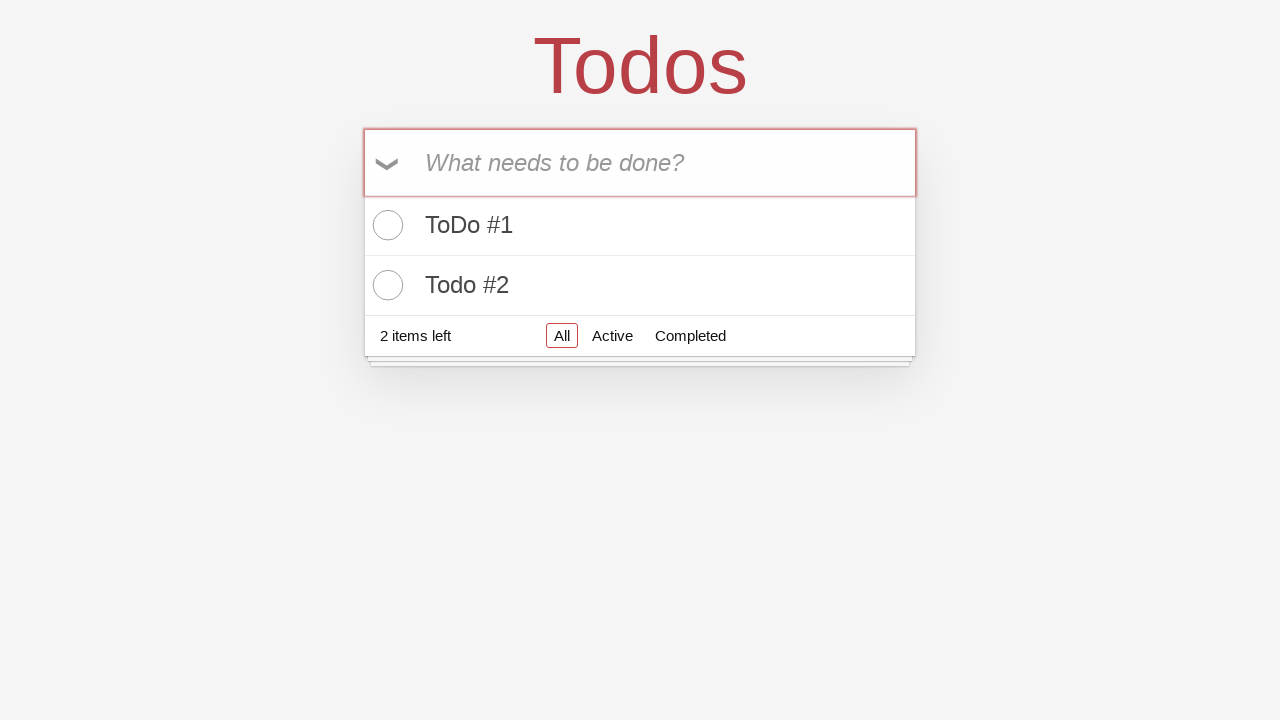

Filled input field with third ToDo item 'Todo #3' on .new-todo
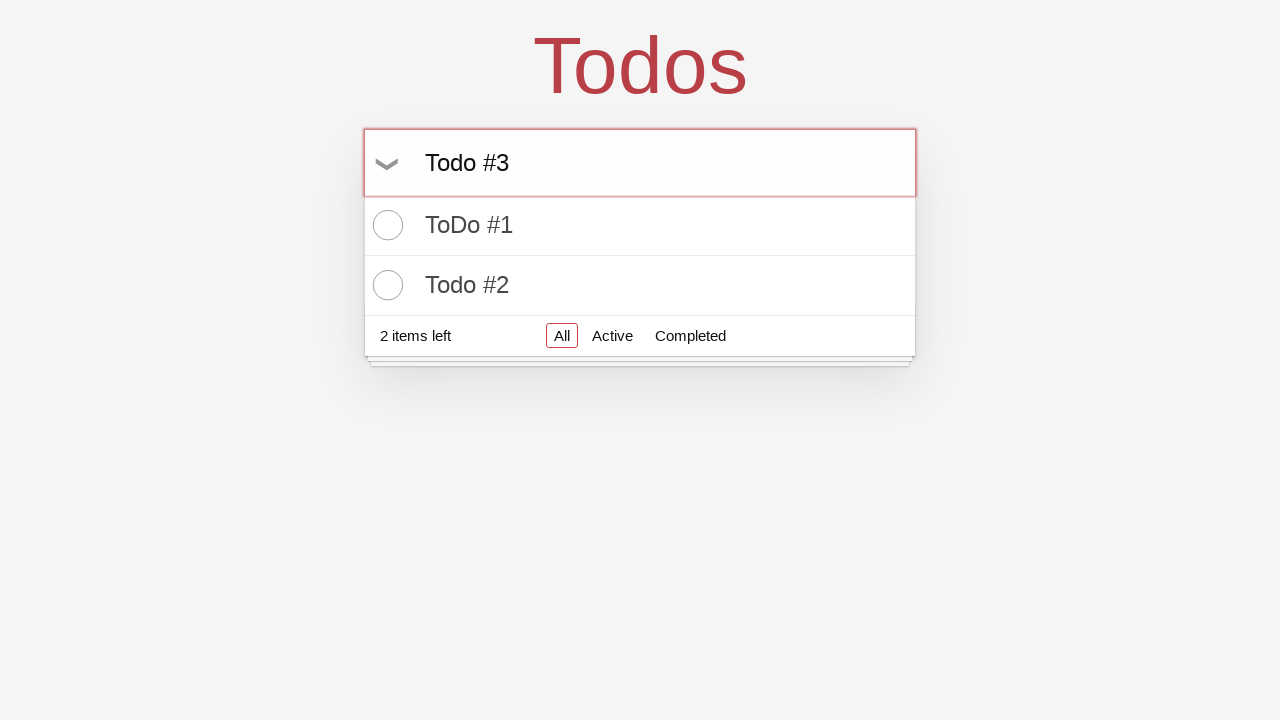

Pressed Enter to add third ToDo item on .new-todo
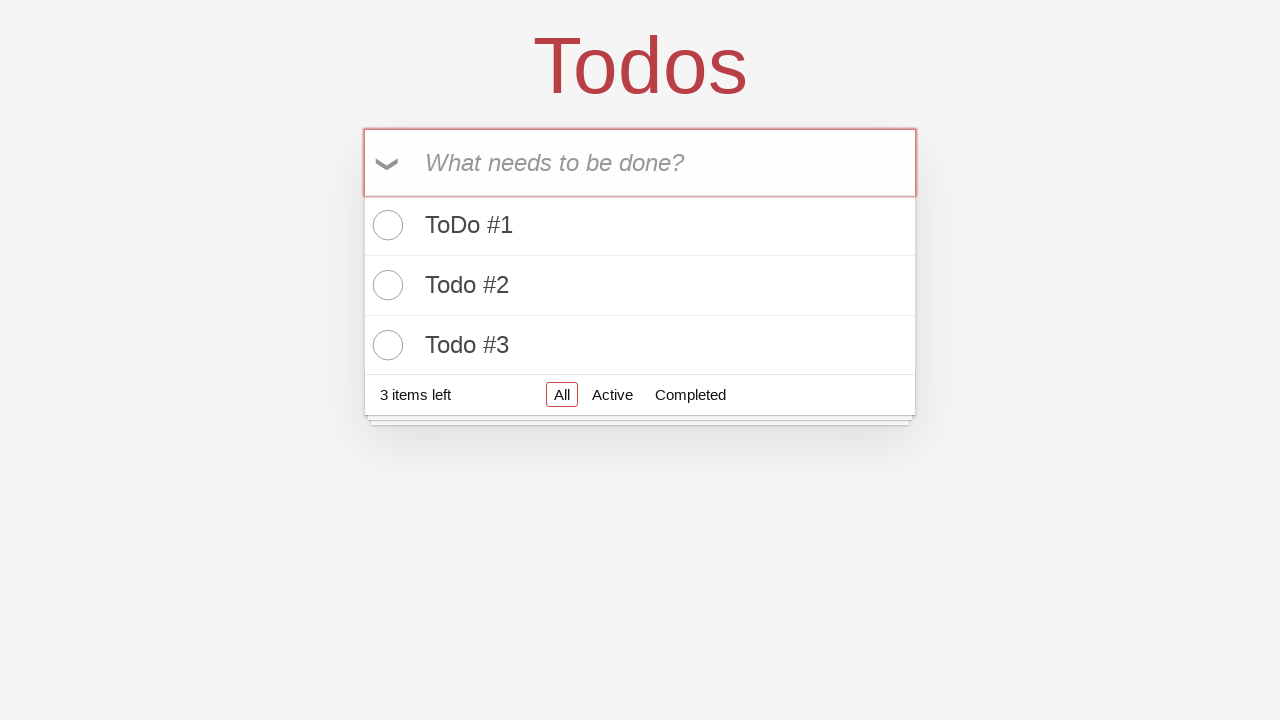

Waited for ToDo list items to be displayed
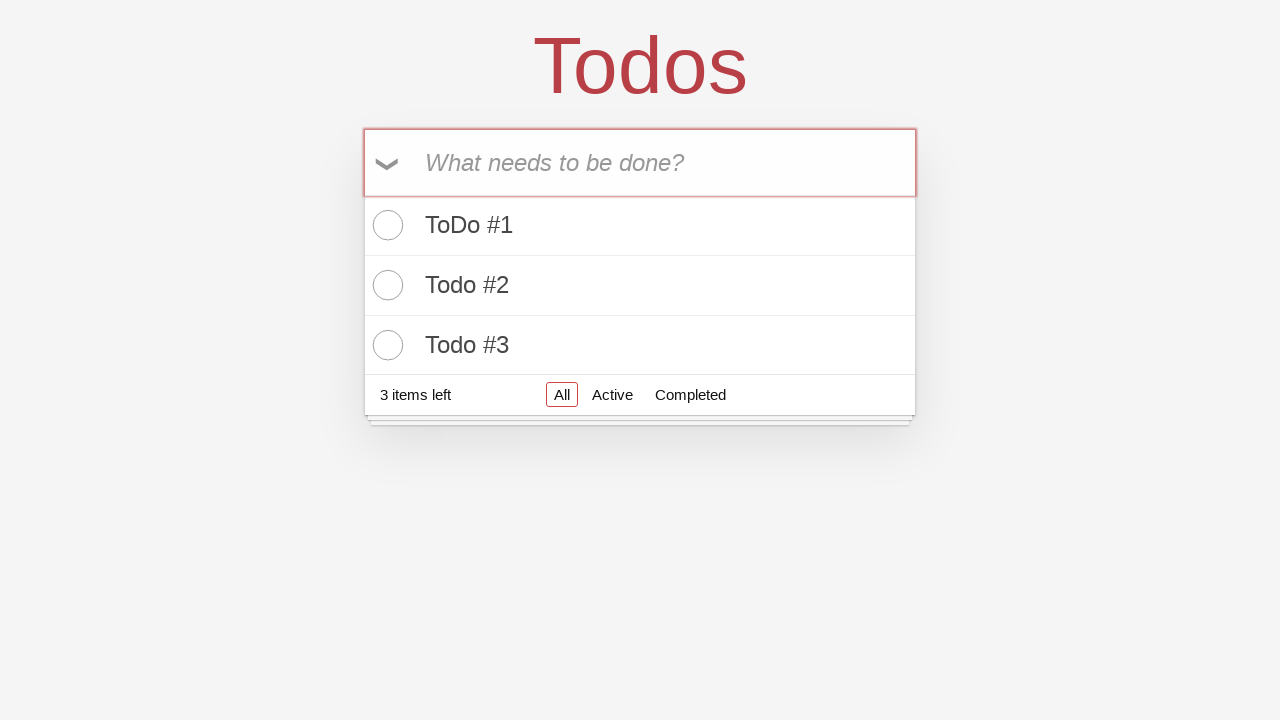

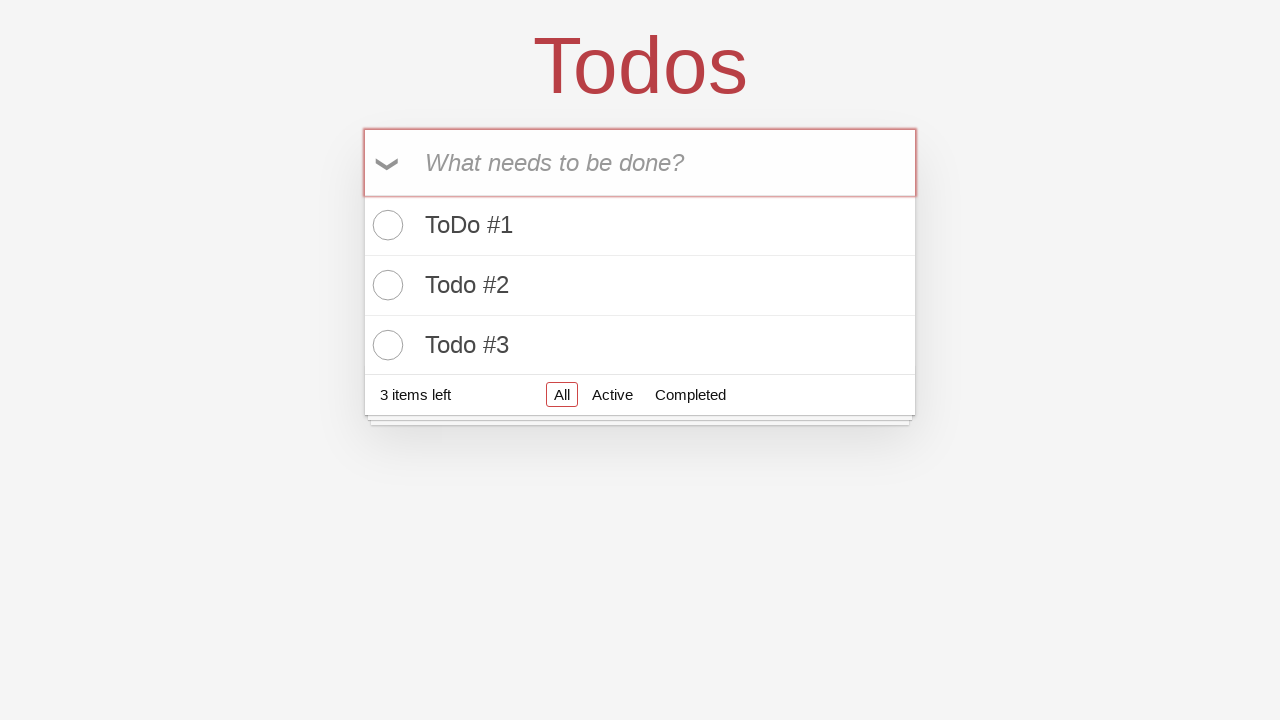